Tests adding a todo item (same as thirdTest but originally designed to fail for reporting purposes)

Starting URL: https://lambdatest.github.io/sample-todo-app/

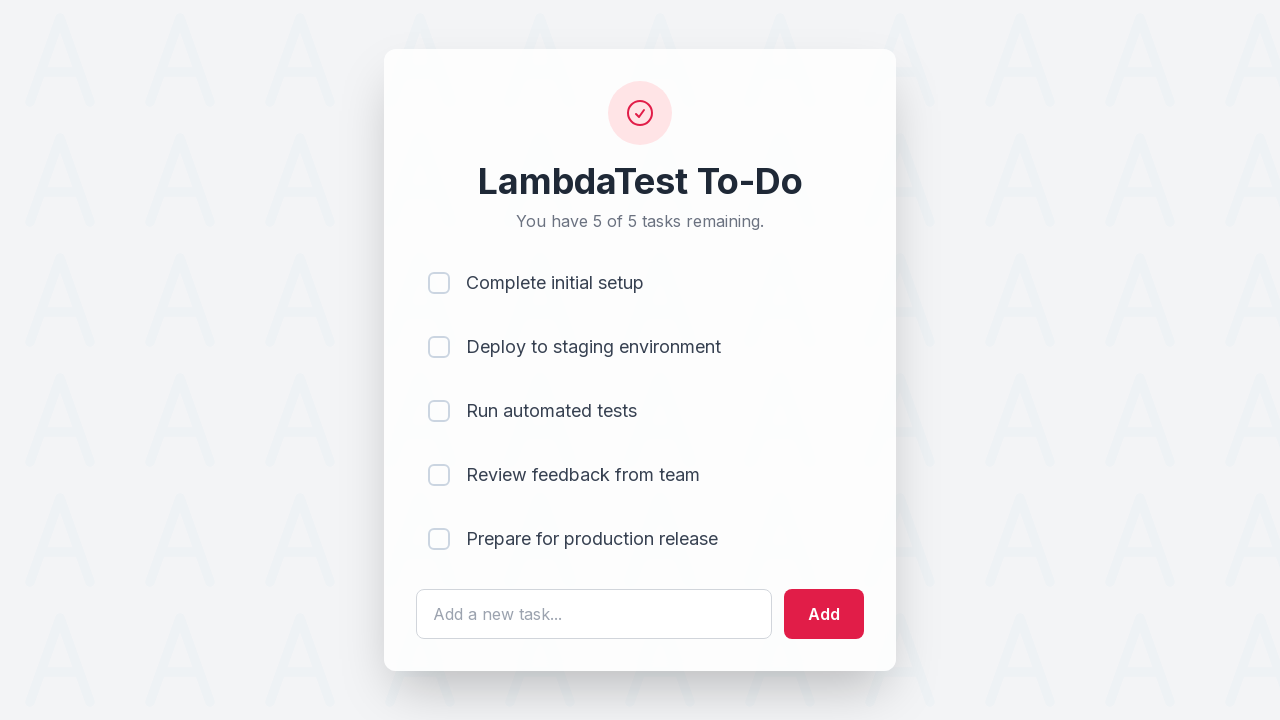

Filled todo input field with 'Selenium Test' on #sampletodotext
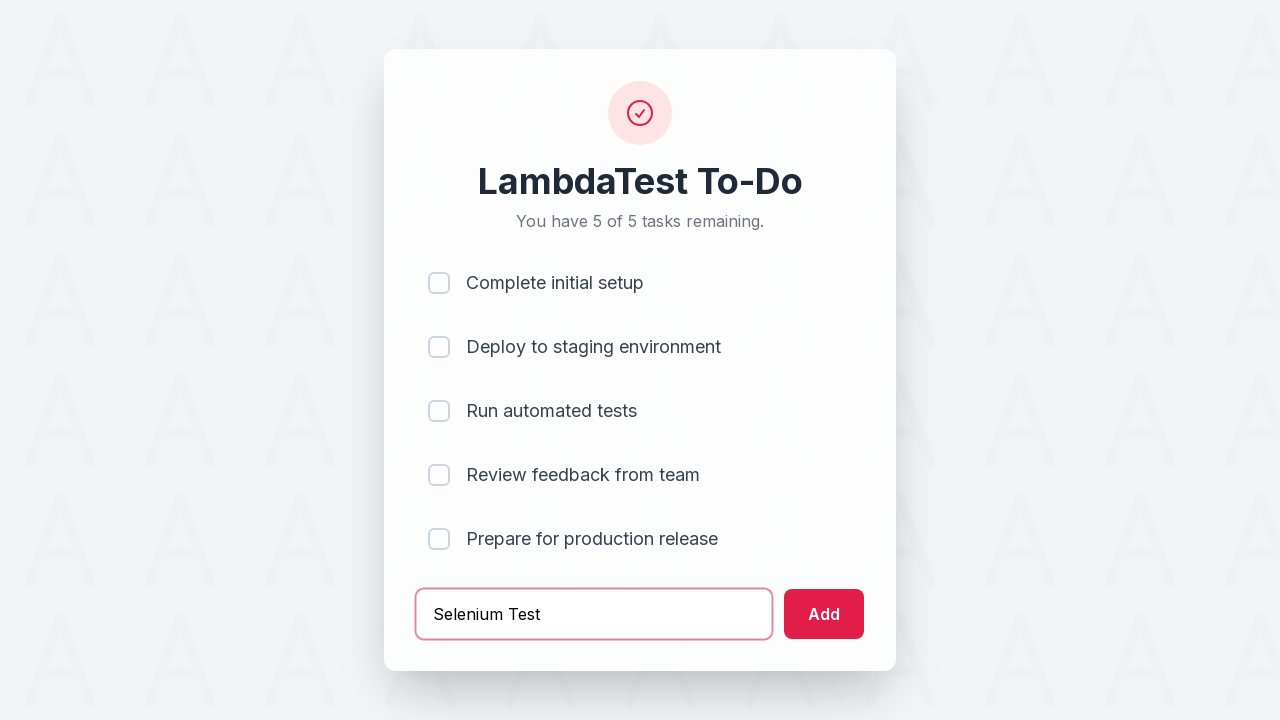

Pressed Enter to add todo item on #sampletodotext
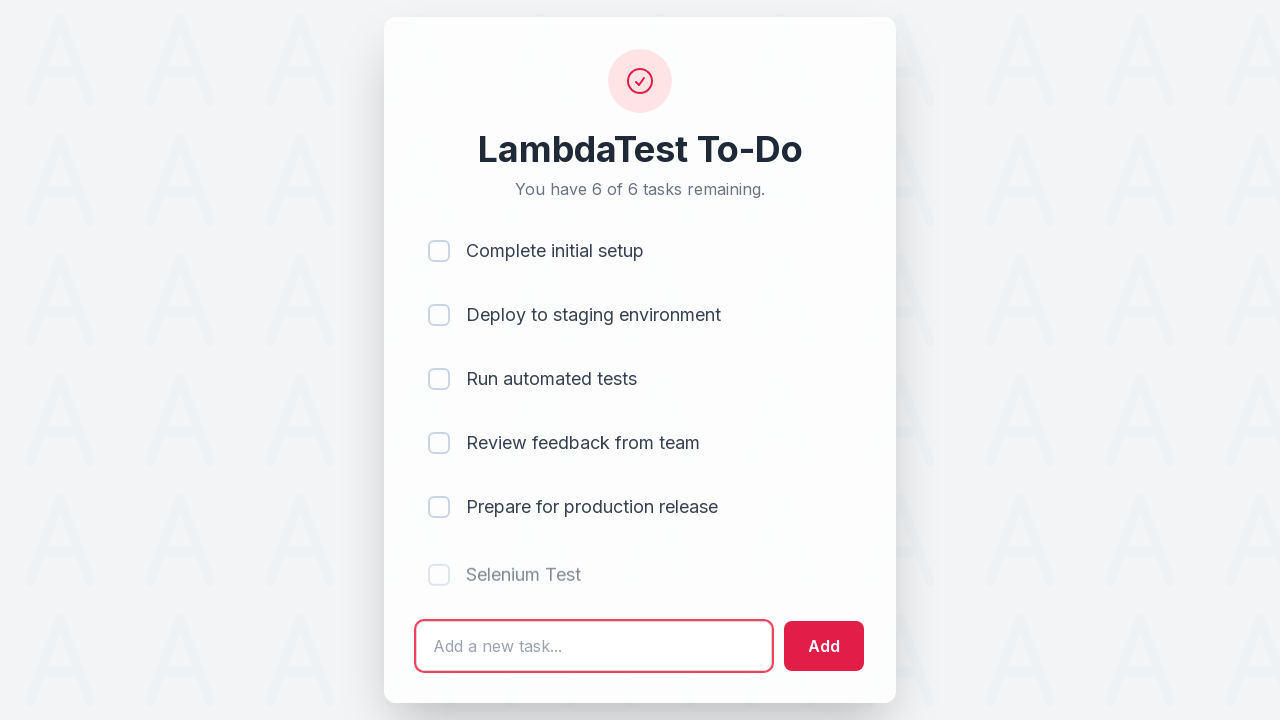

Todo item successfully added and visible in list
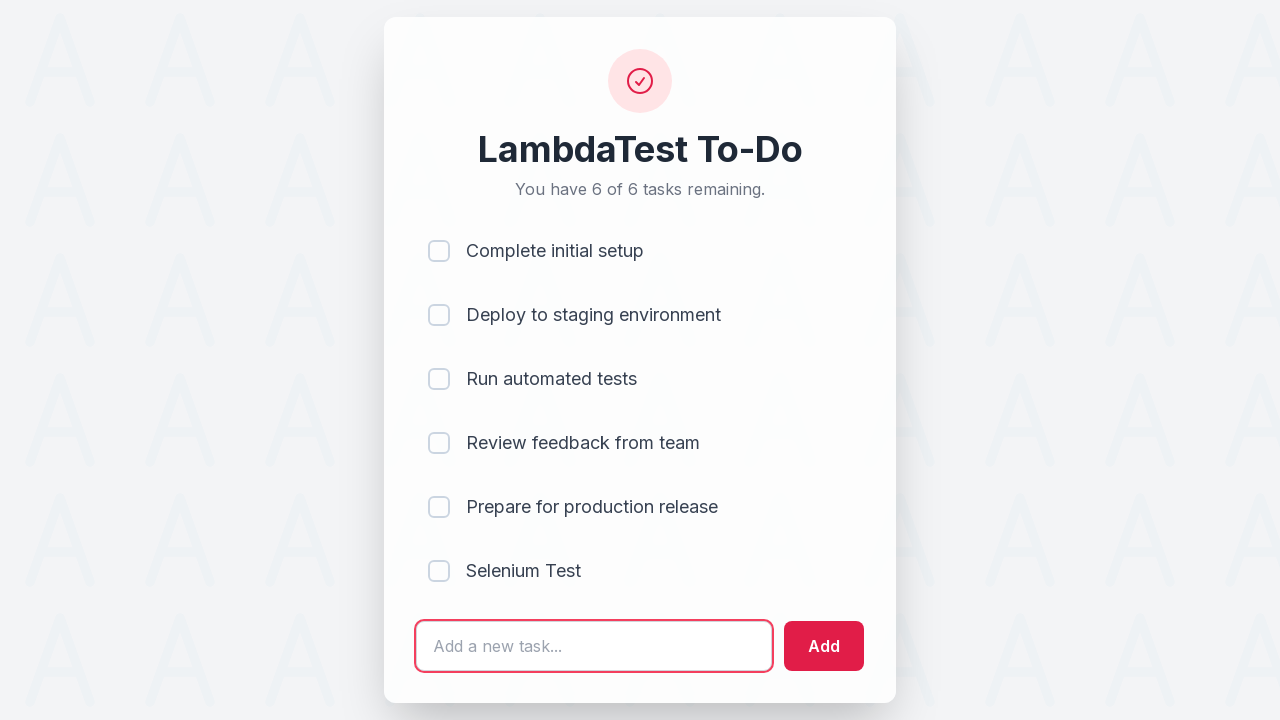

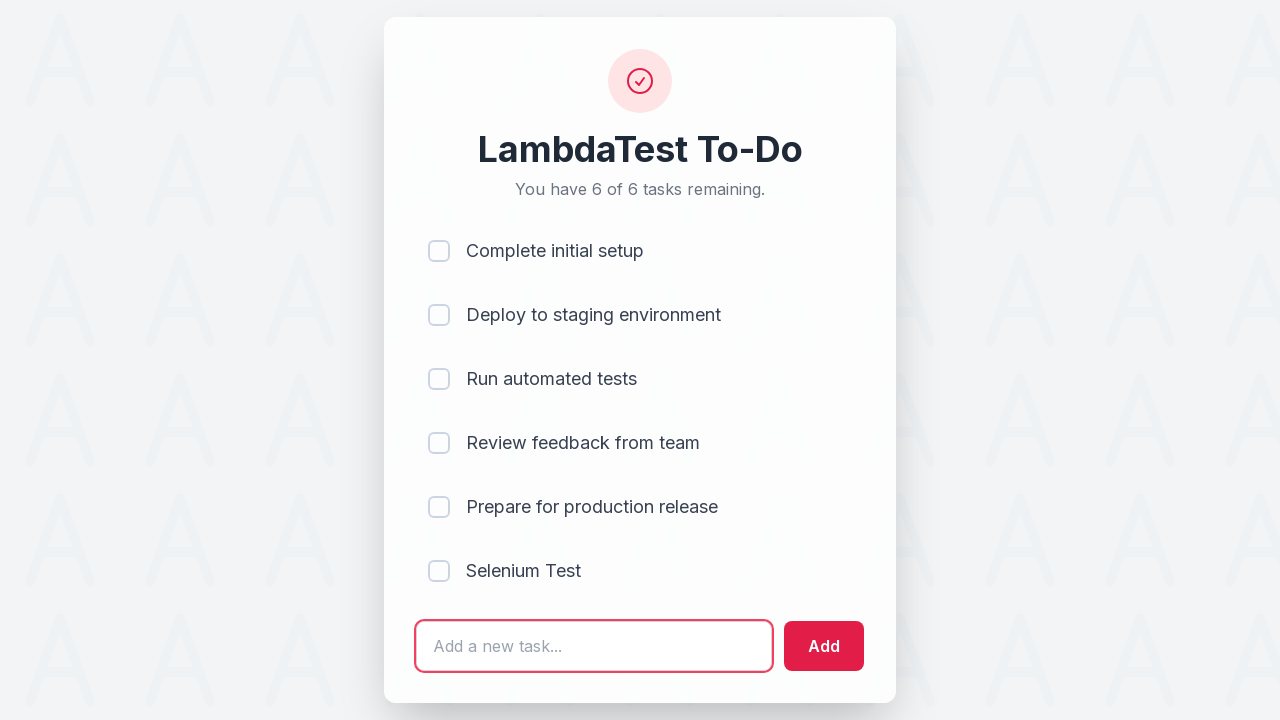